Tests that an empty zip code displays an error message

Starting URL: https://www.sharelane.com/cgi-bin/register.py

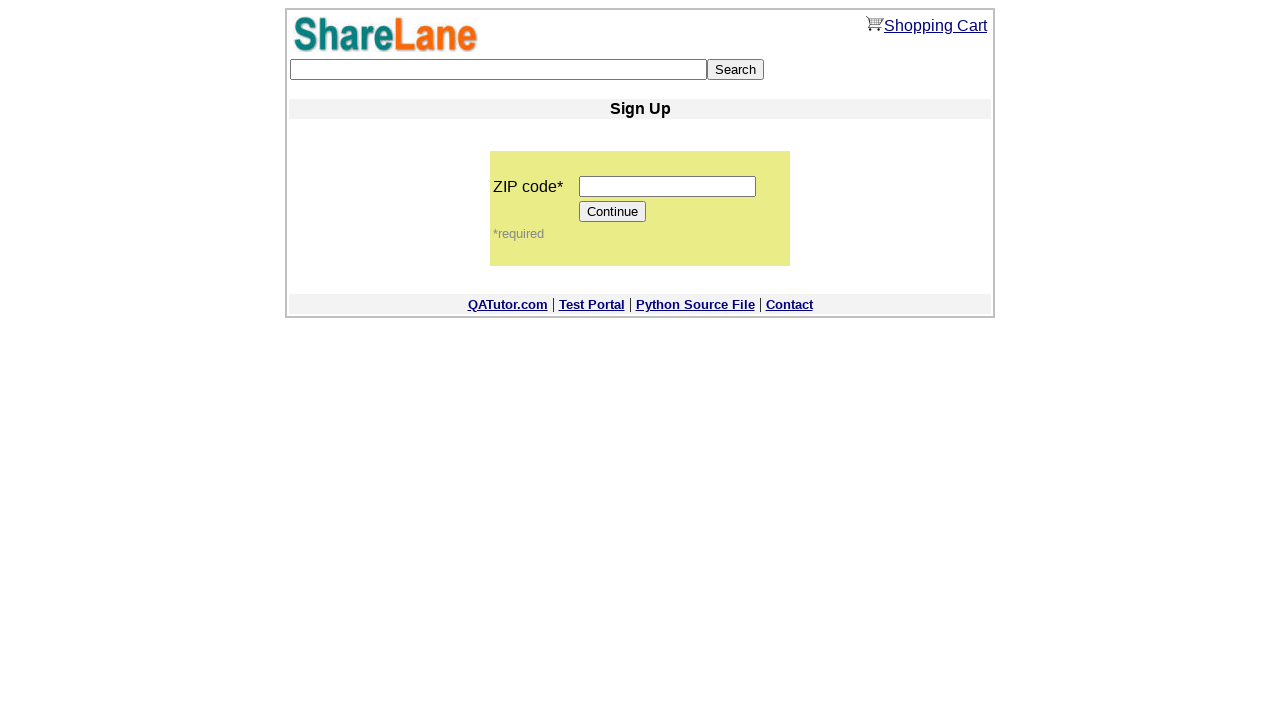

Left zip code field empty on input[name='zip_code']
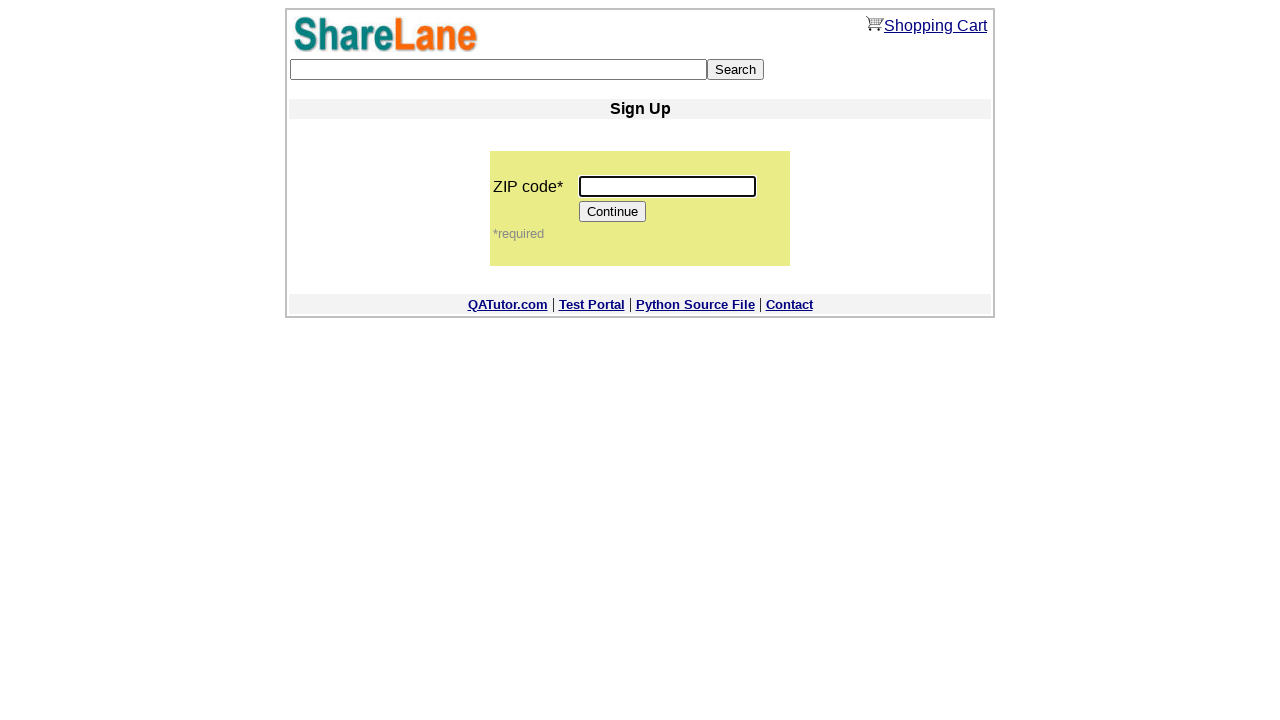

Clicked Continue button at (613, 212) on input[value='Continue']
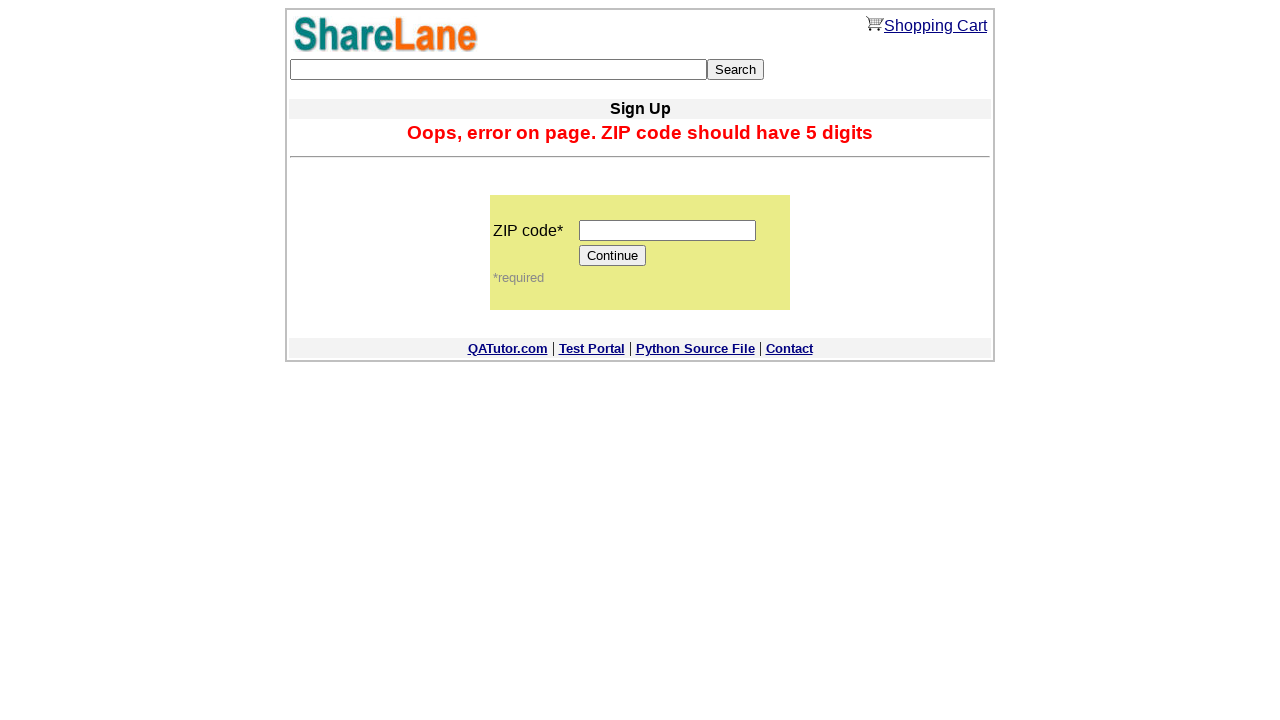

Error message displayed for empty zip code
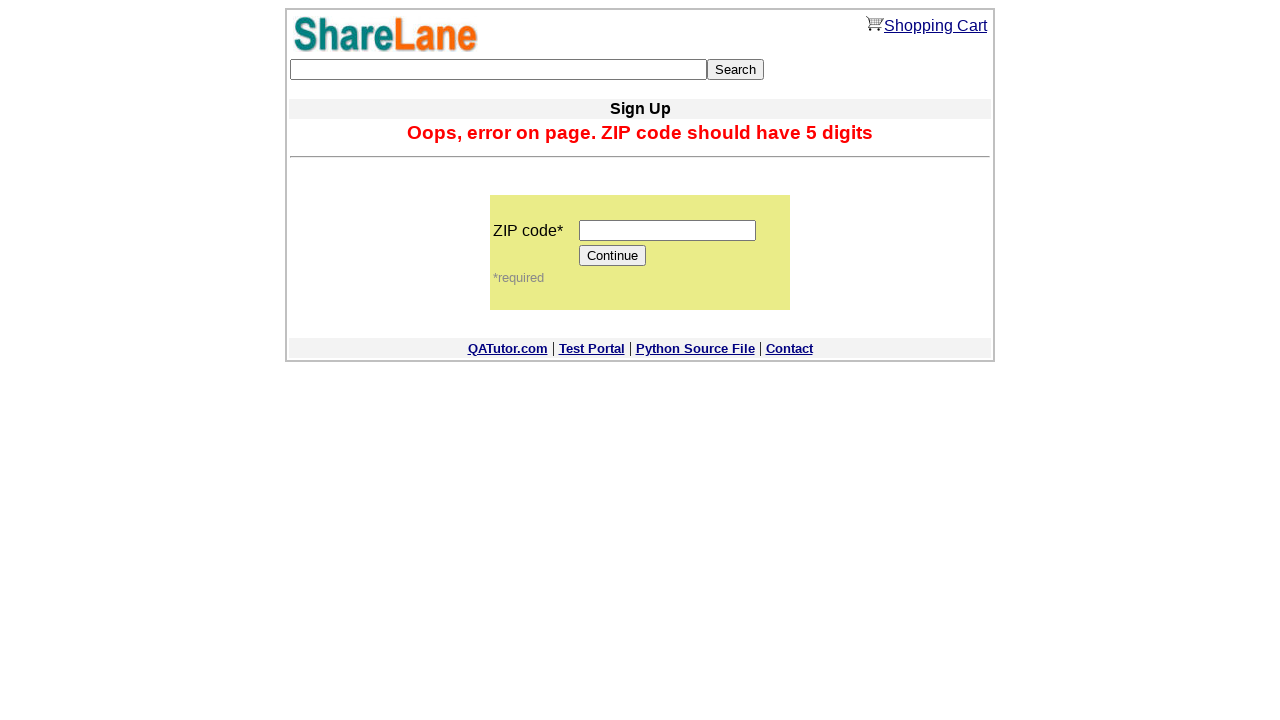

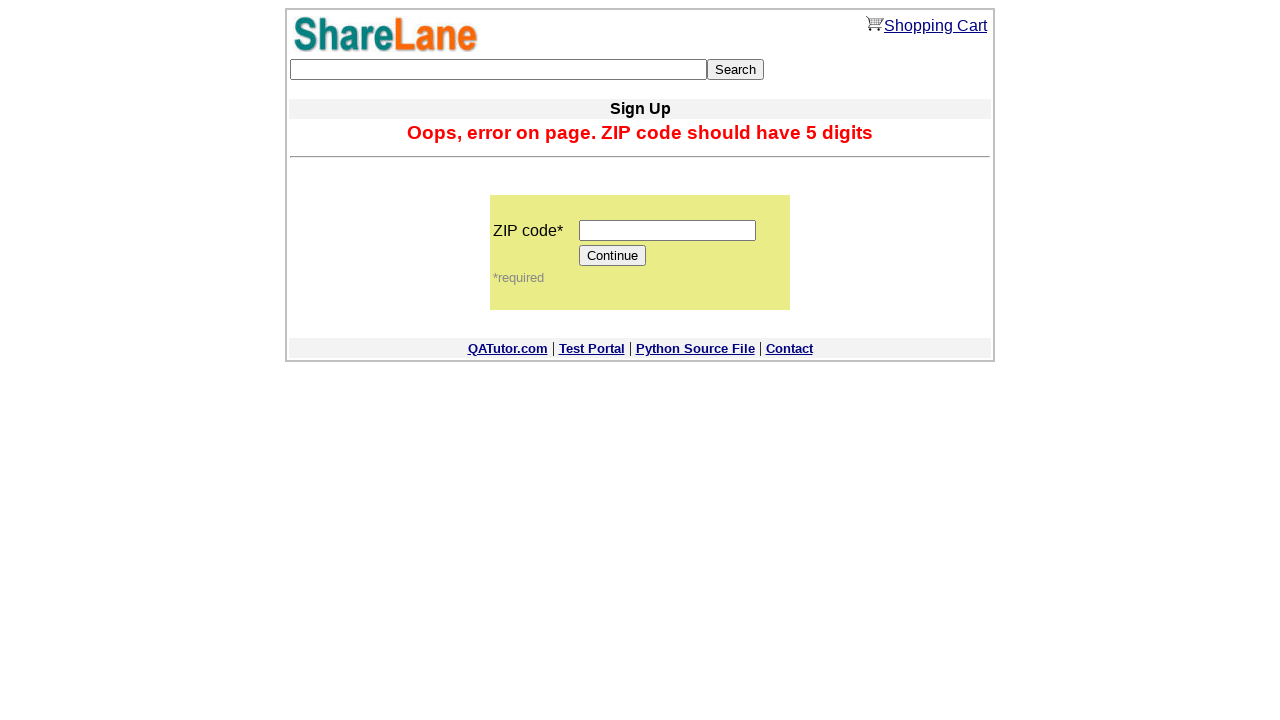